Navigates to the Nykaa e-commerce website homepage and verifies it loads successfully

Starting URL: https://www.nykaa.com/

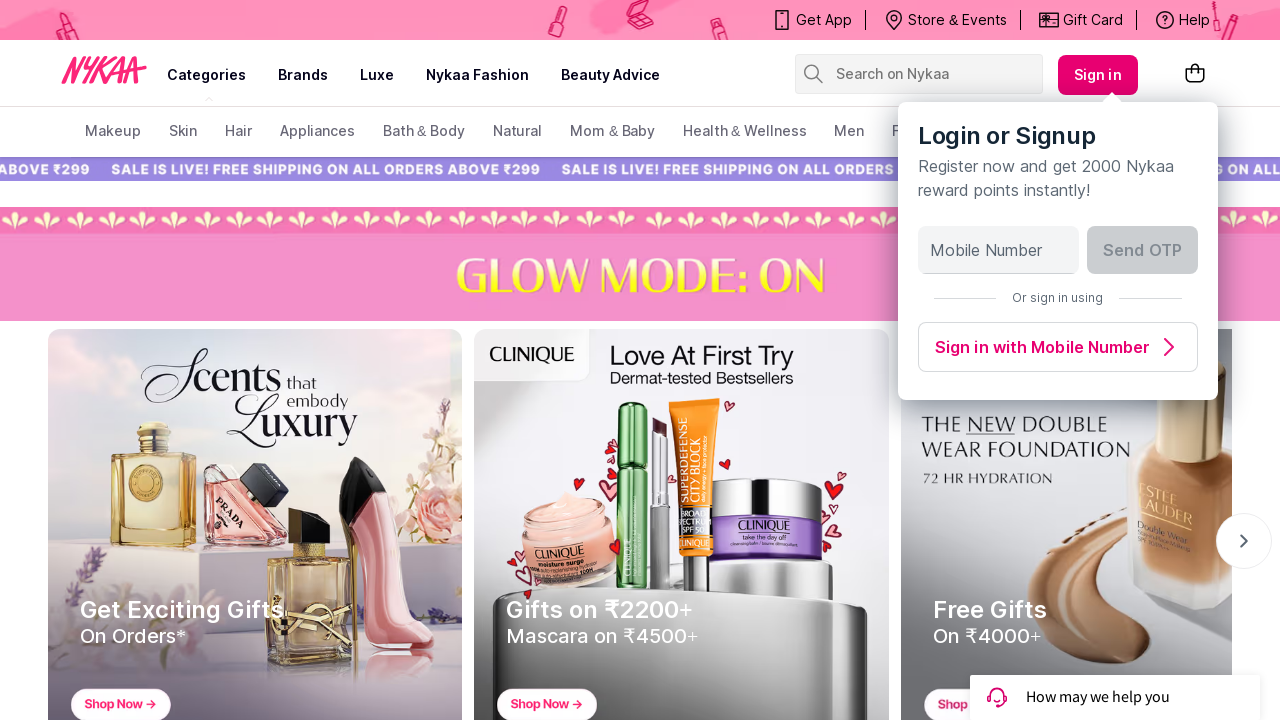

Waited for DOM to load on Nykaa homepage
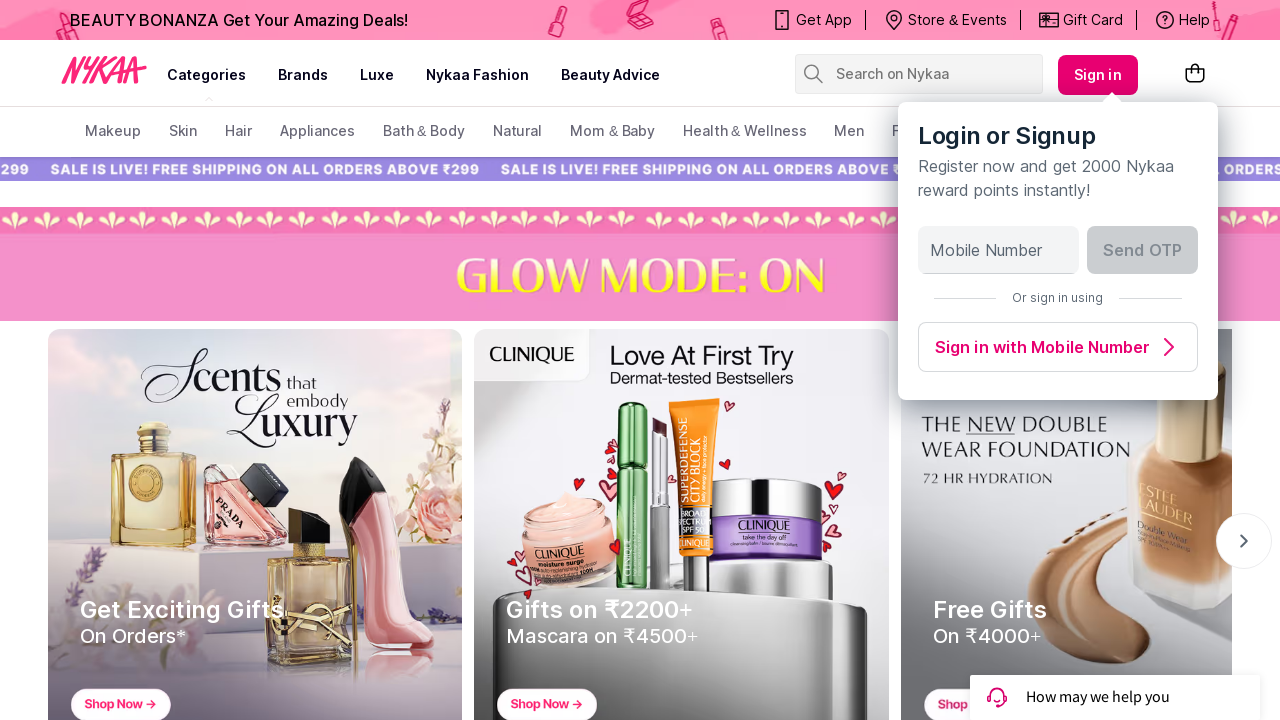

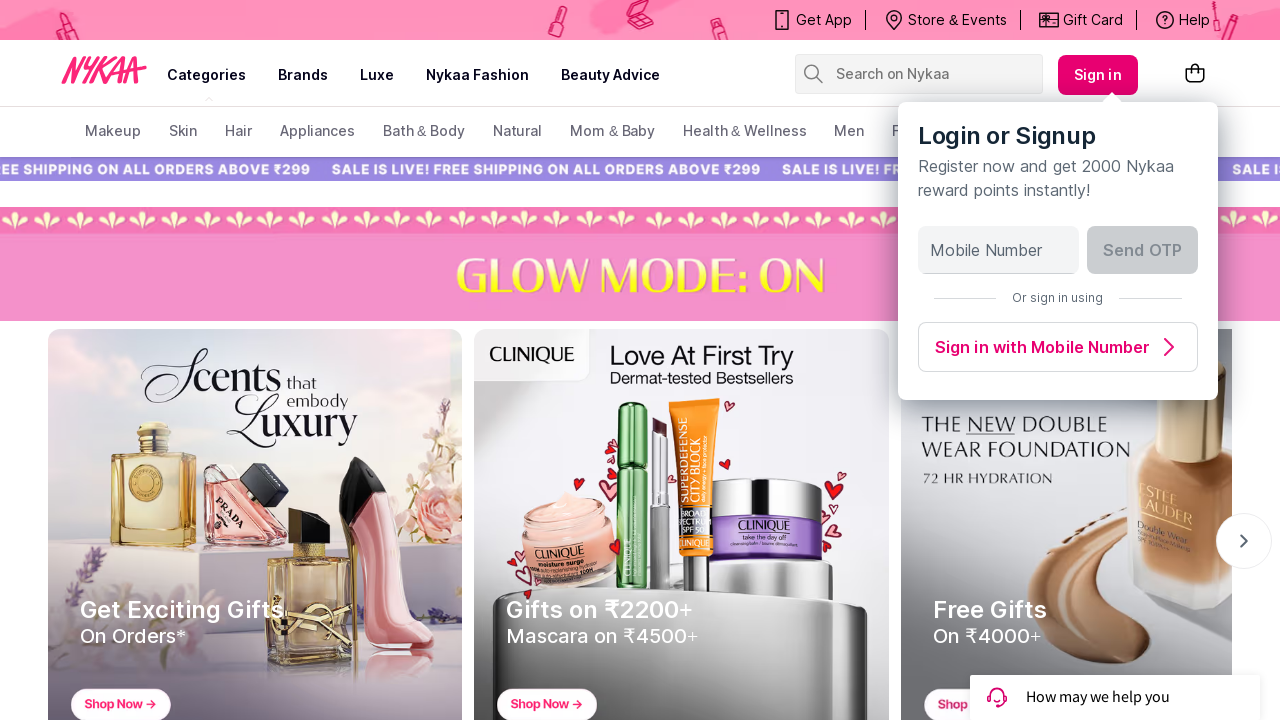